Tests form input by filling a first name field with text

Starting URL: http://only-testing-blog.blogspot.in/2013/11/new-test.html

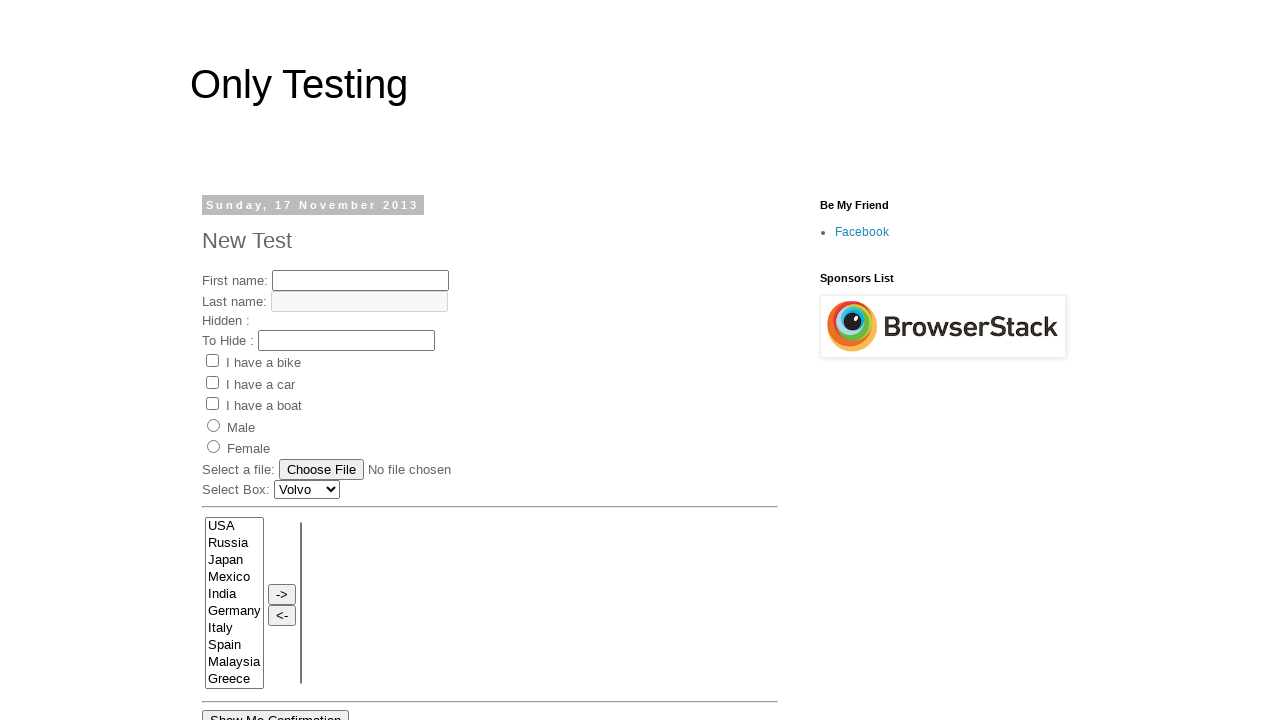

Navigated to form page
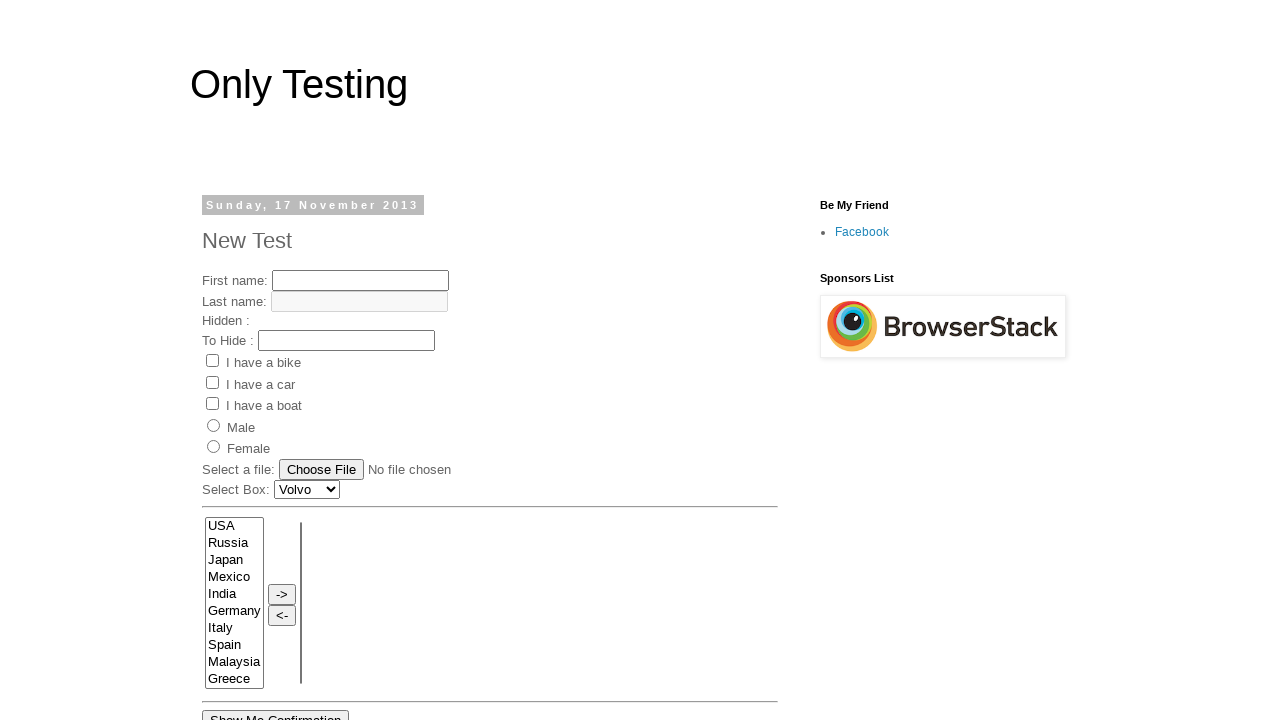

Filled first name field with 'annotationtest-test2' on //input[@name='fname']
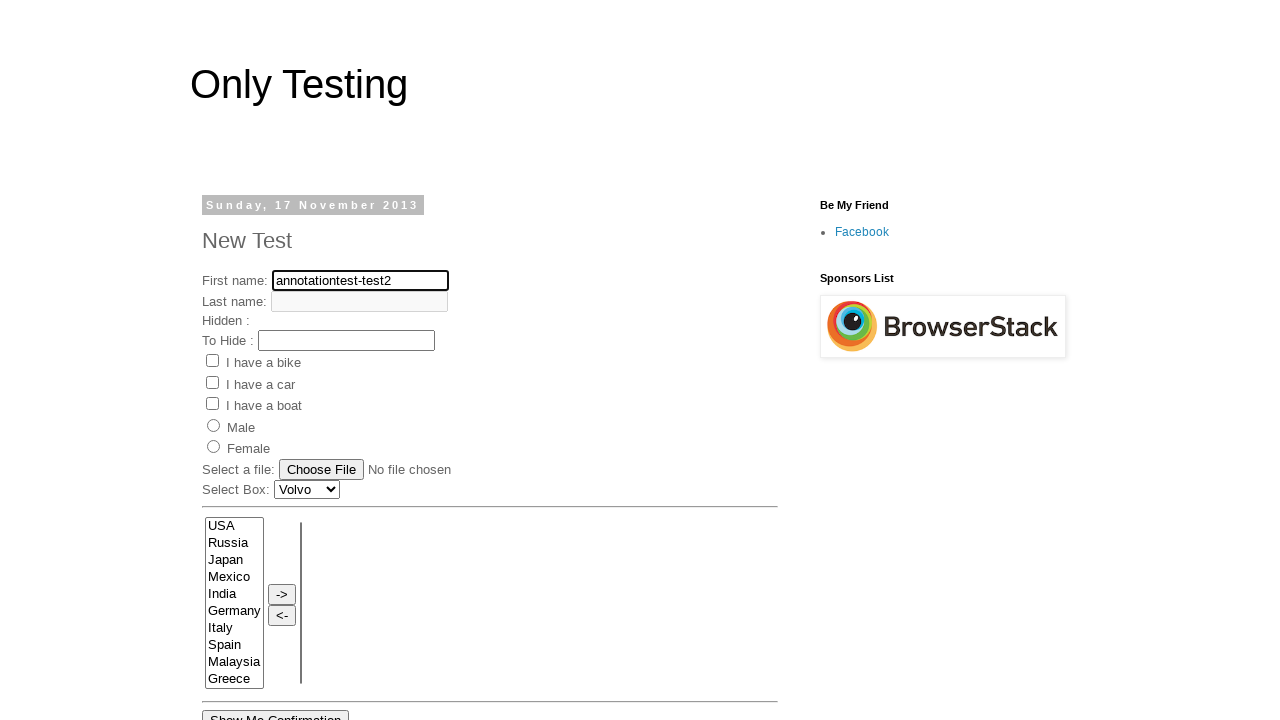

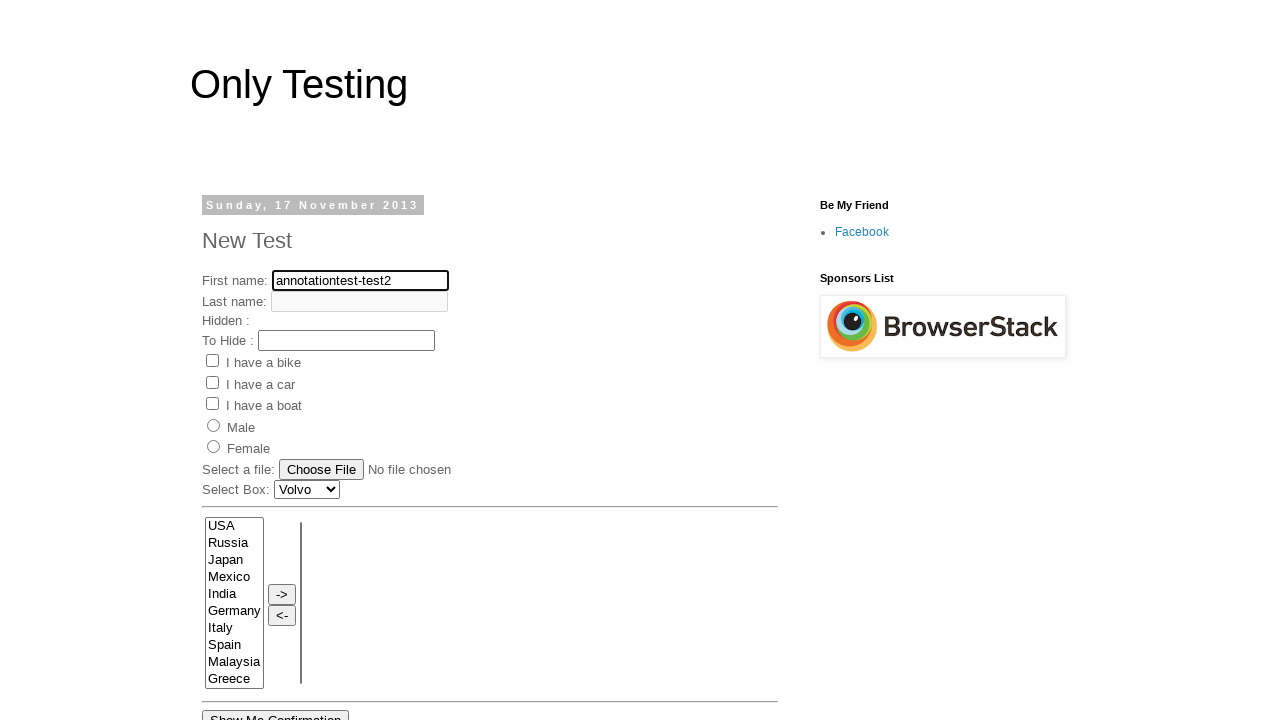